Simple test that navigates to the CMC Corporation Vietnam website and verifies the page loads successfully.

Starting URL: https://www.cmc.com.vn/

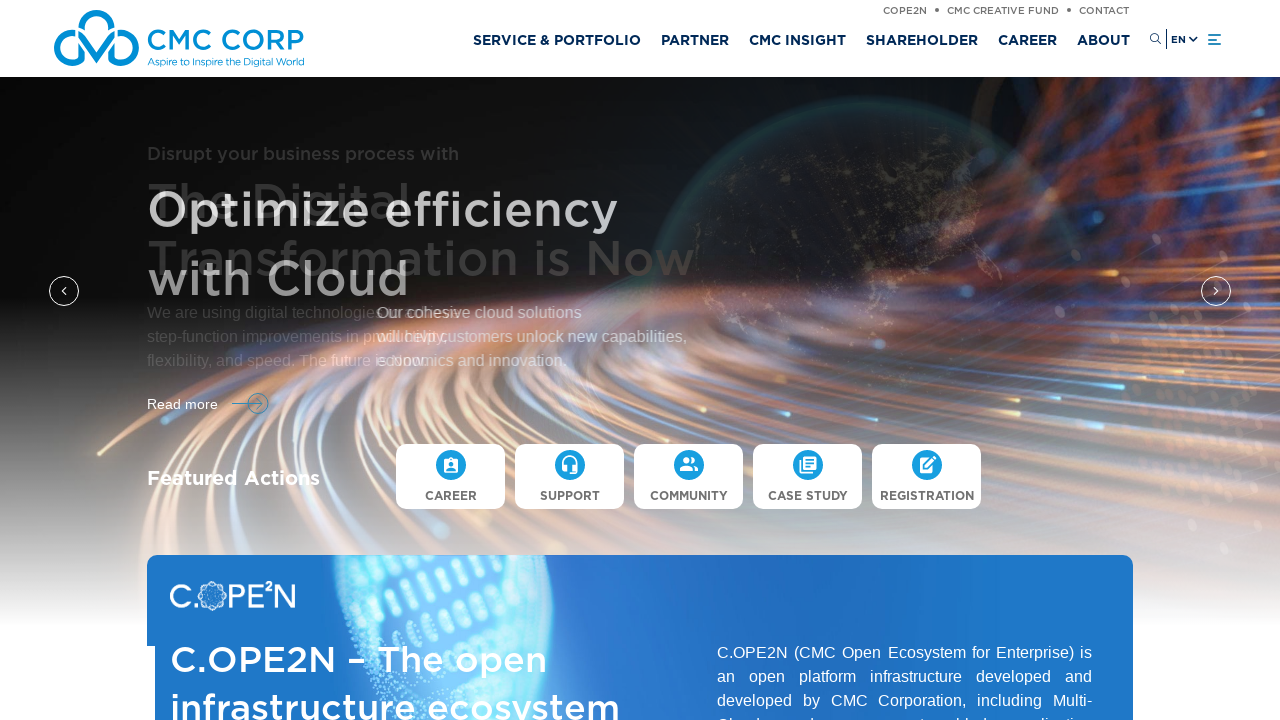

Page DOM content loaded
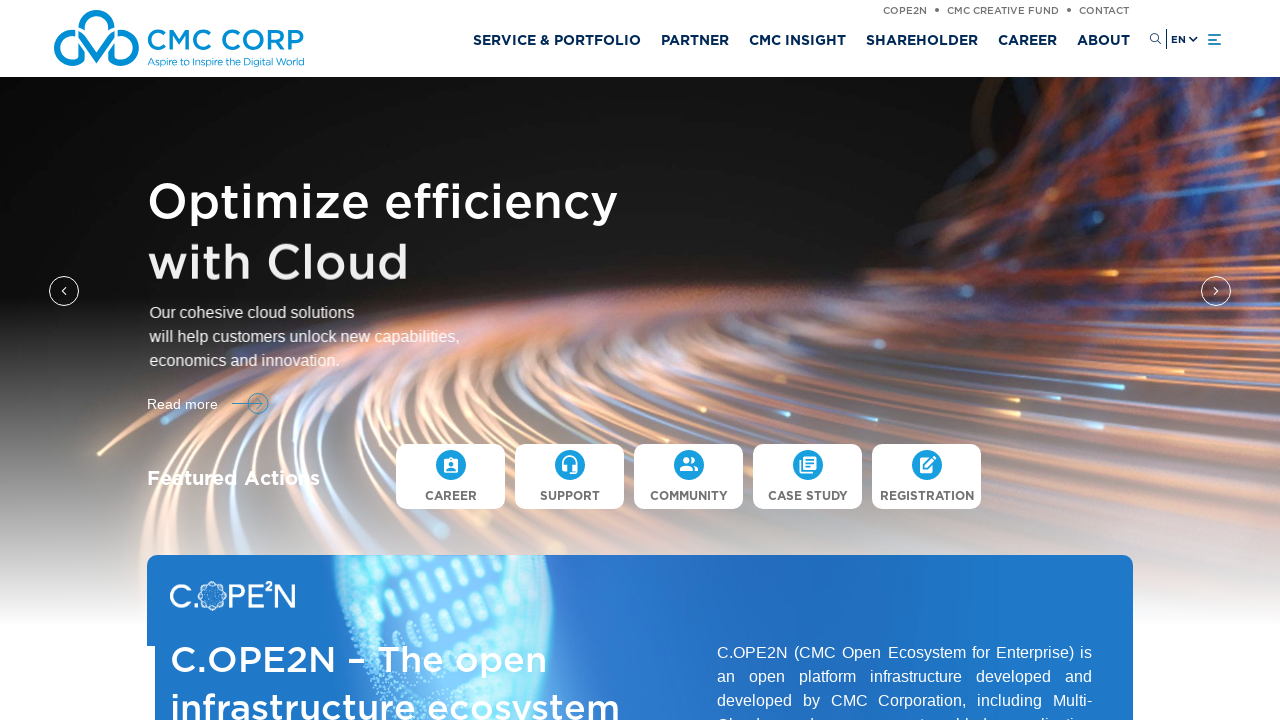

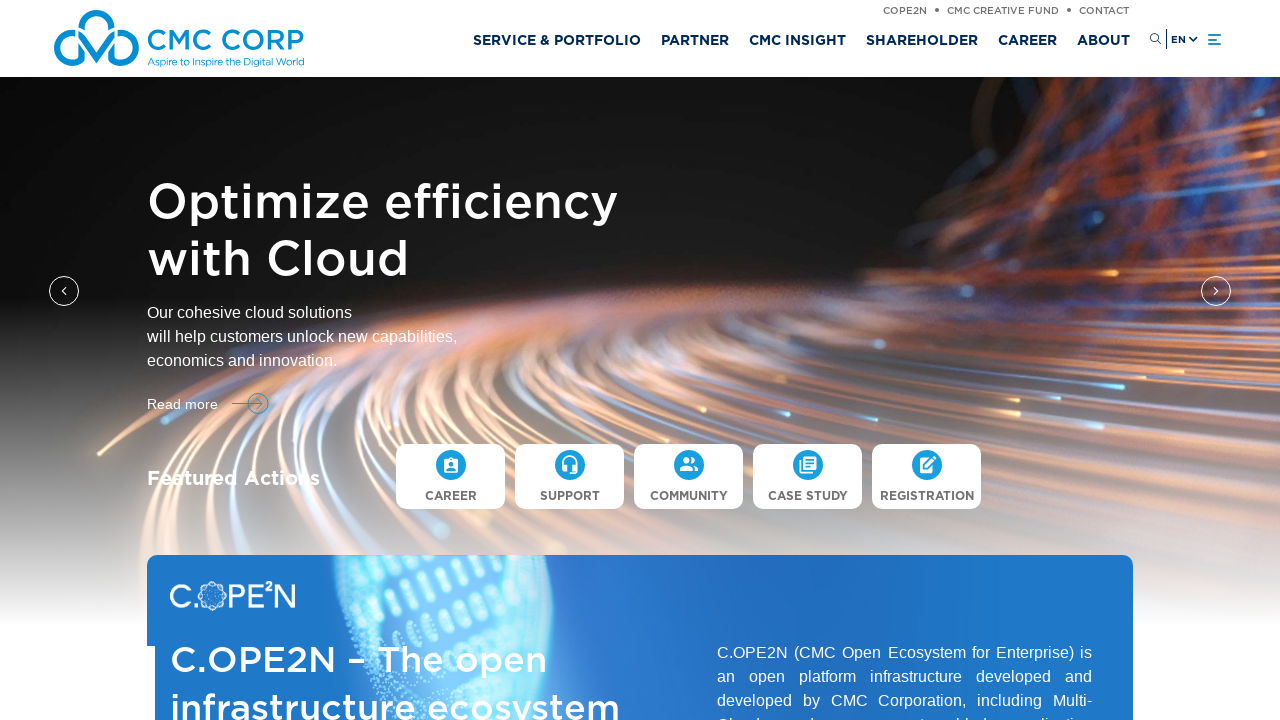